Tests the search functionality on a practice e-commerce site by entering a search term in the search box to filter products.

Starting URL: https://rahulshettyacademy.com/seleniumPractise/#/

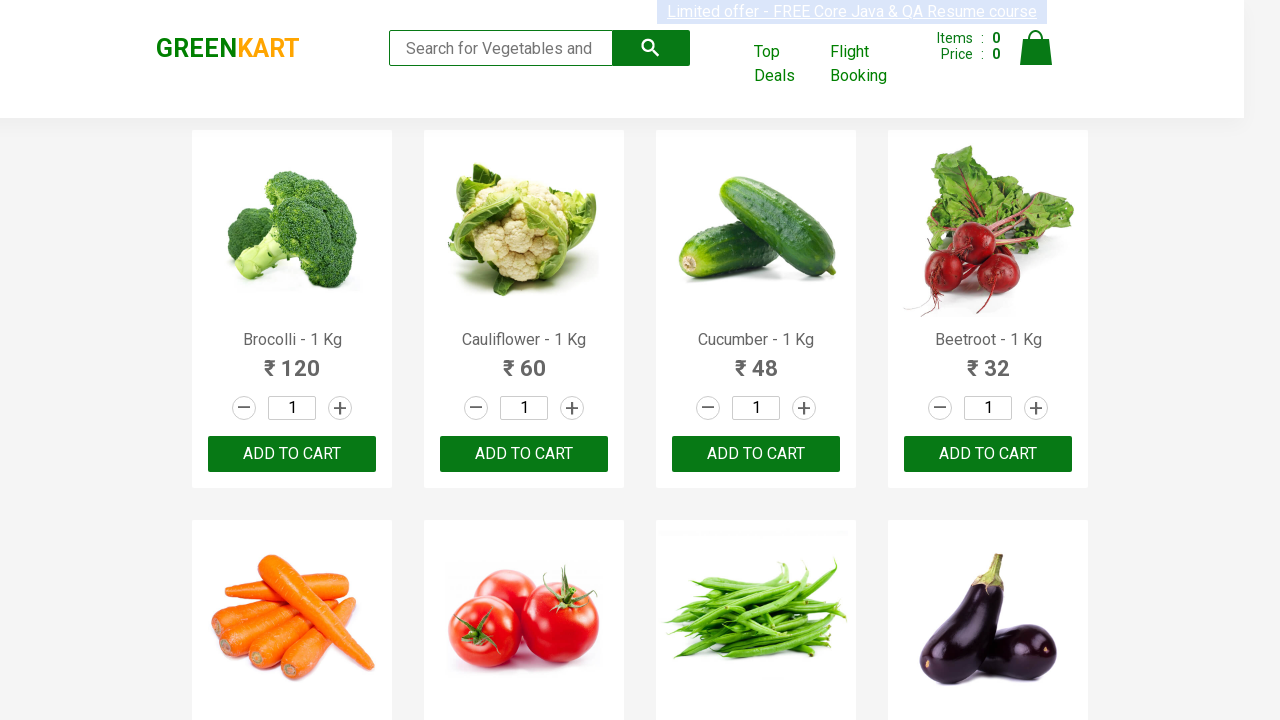

Entered search term 'roo' in the search box on input.search-keyword
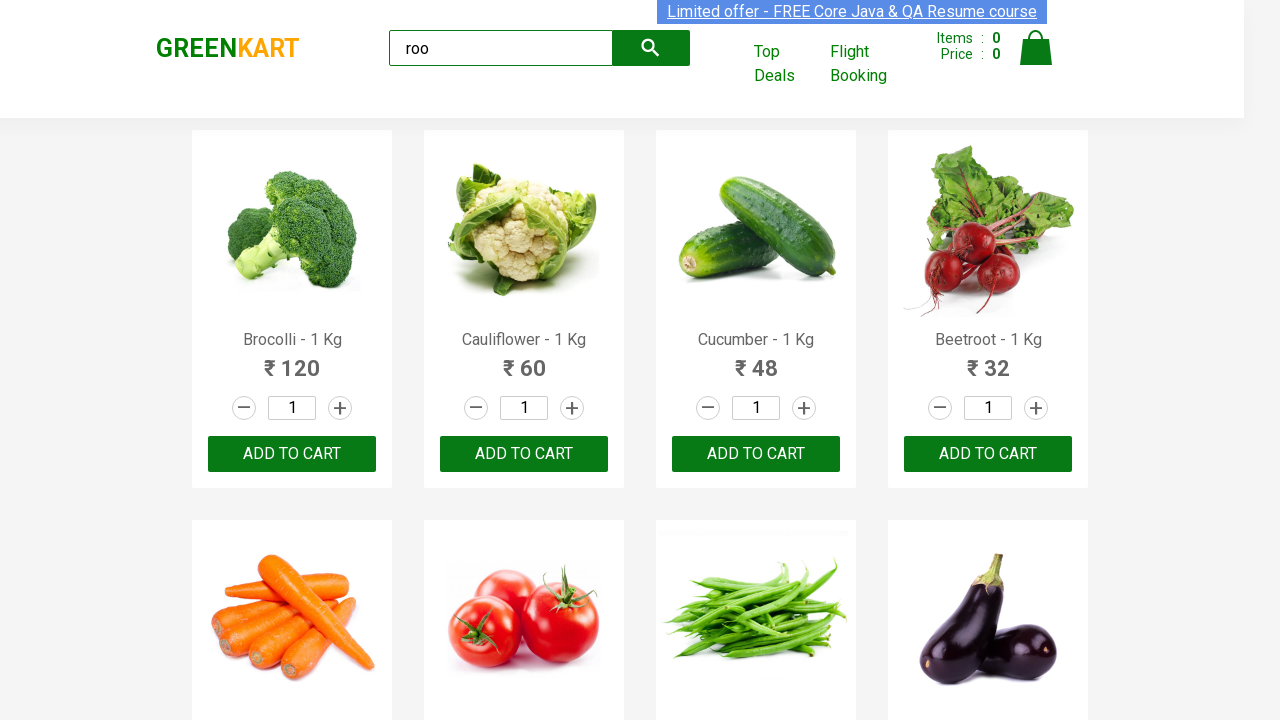

Waited 2 seconds for filtered products to appear
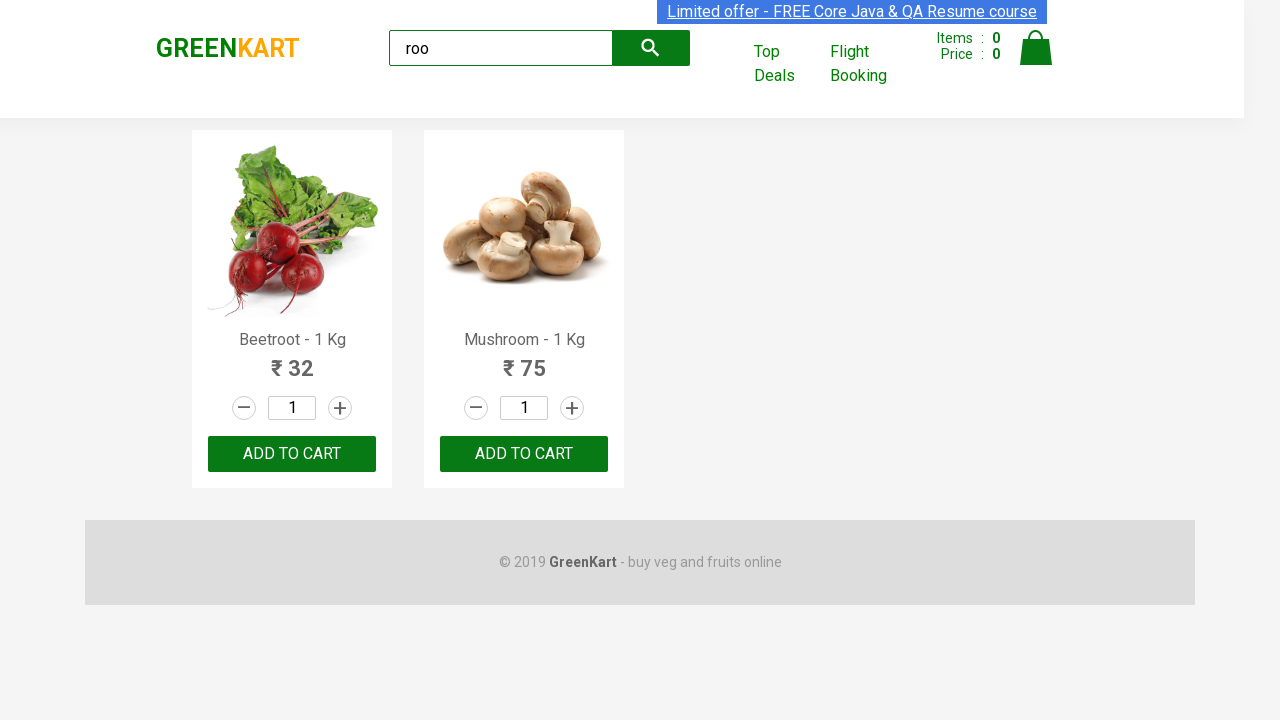

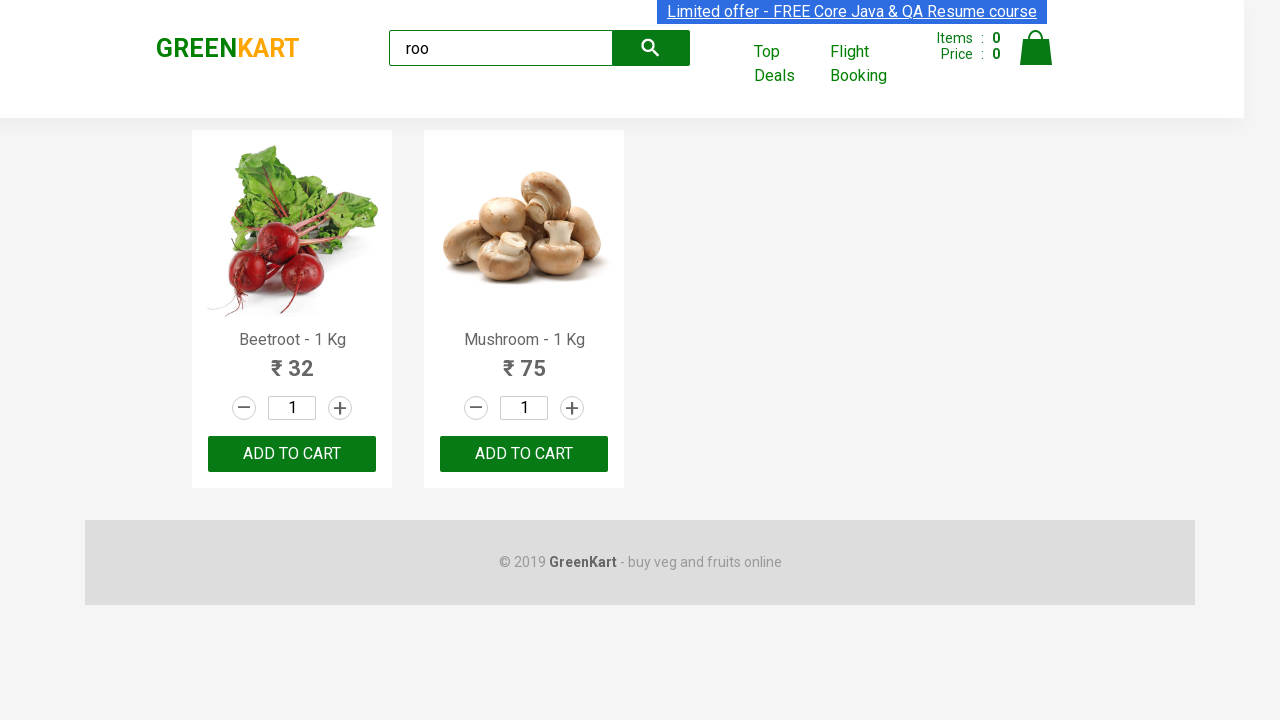